Tests dropdown selection using Playwright's built-in select_option method to choose "Option 1" by visible text and verifies the selection.

Starting URL: https://the-internet.herokuapp.com/dropdown

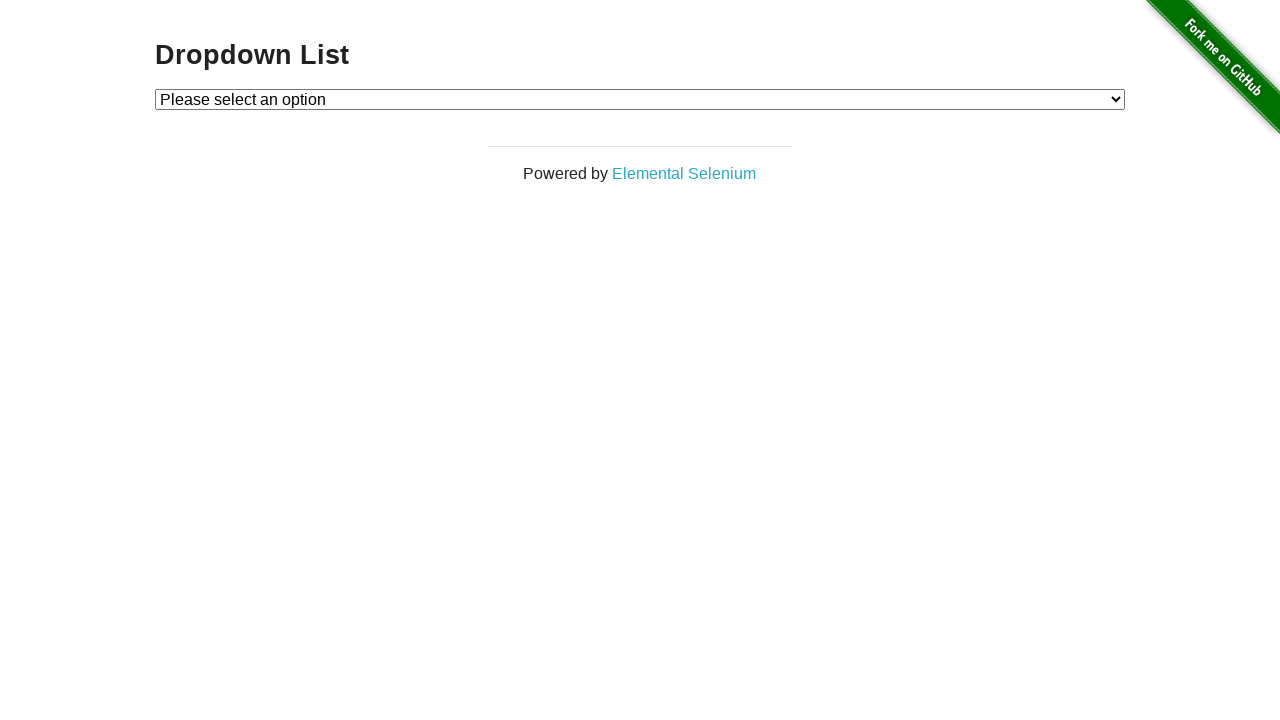

Selected 'Option 1' from dropdown using label on #dropdown
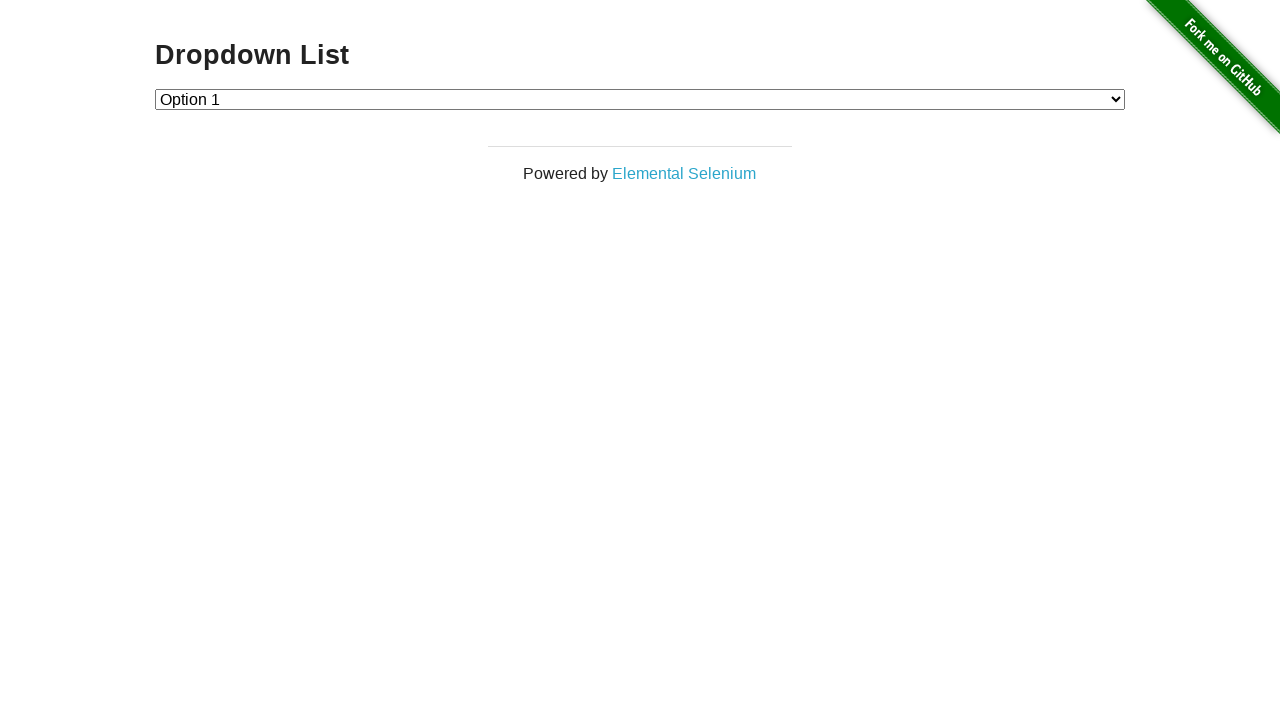

Retrieved text content of selected dropdown option
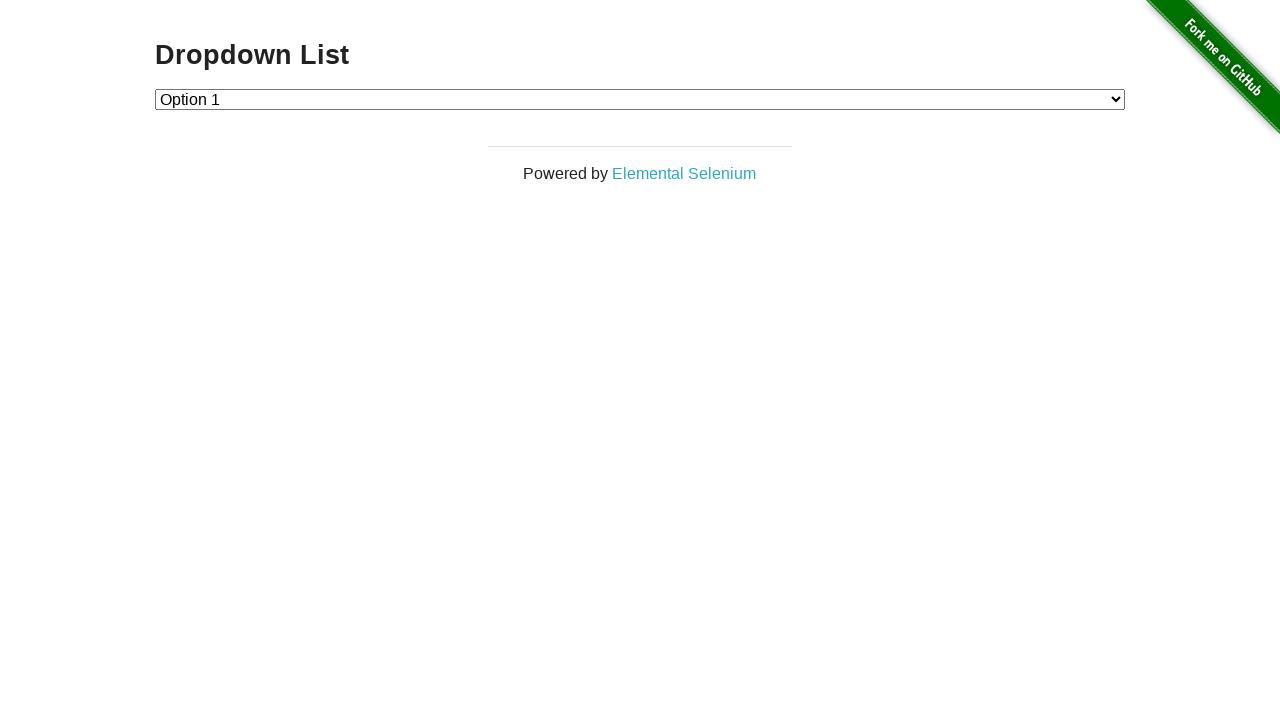

Verified that 'Option 1' is correctly selected in dropdown
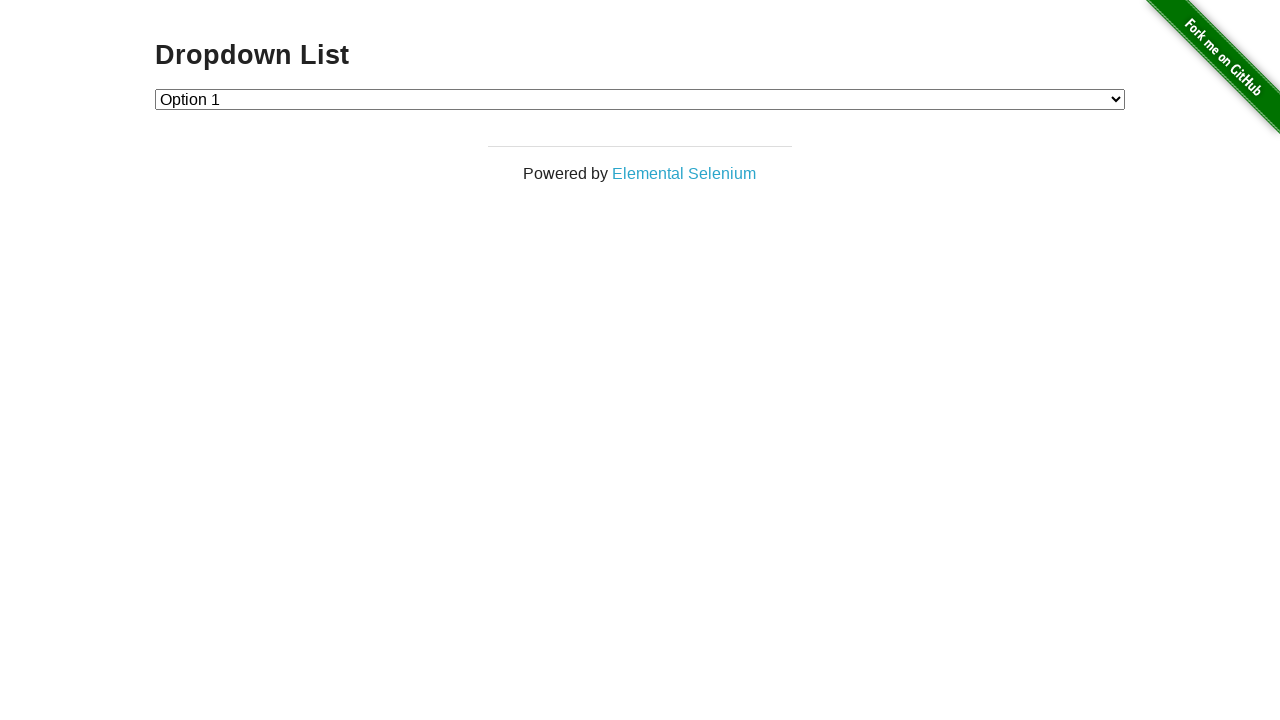

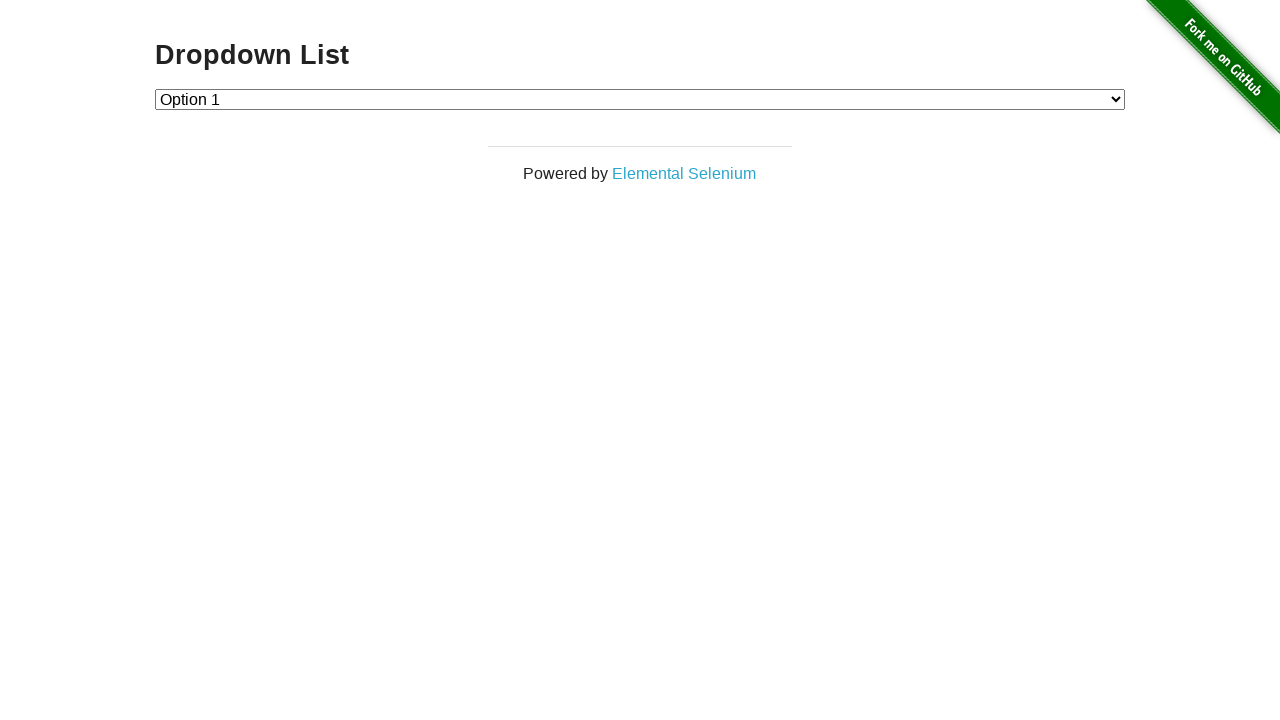